Tests a signup form by selecting a language from dropdown, filling in name, organization, and email fields, agreeing to terms, and submitting the form

Starting URL: https://jt-dev.azurewebsites.net/#/SignUp

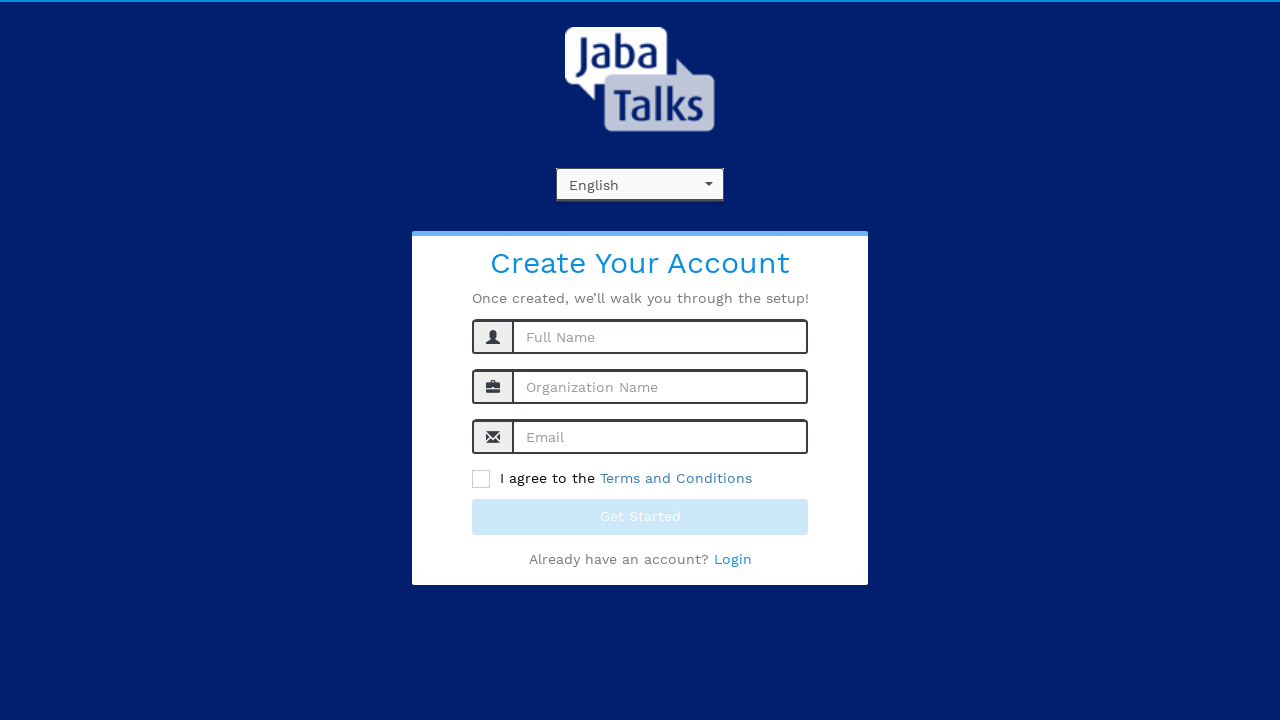

Clicked language dropdown to open options at (640, 184) on div#language
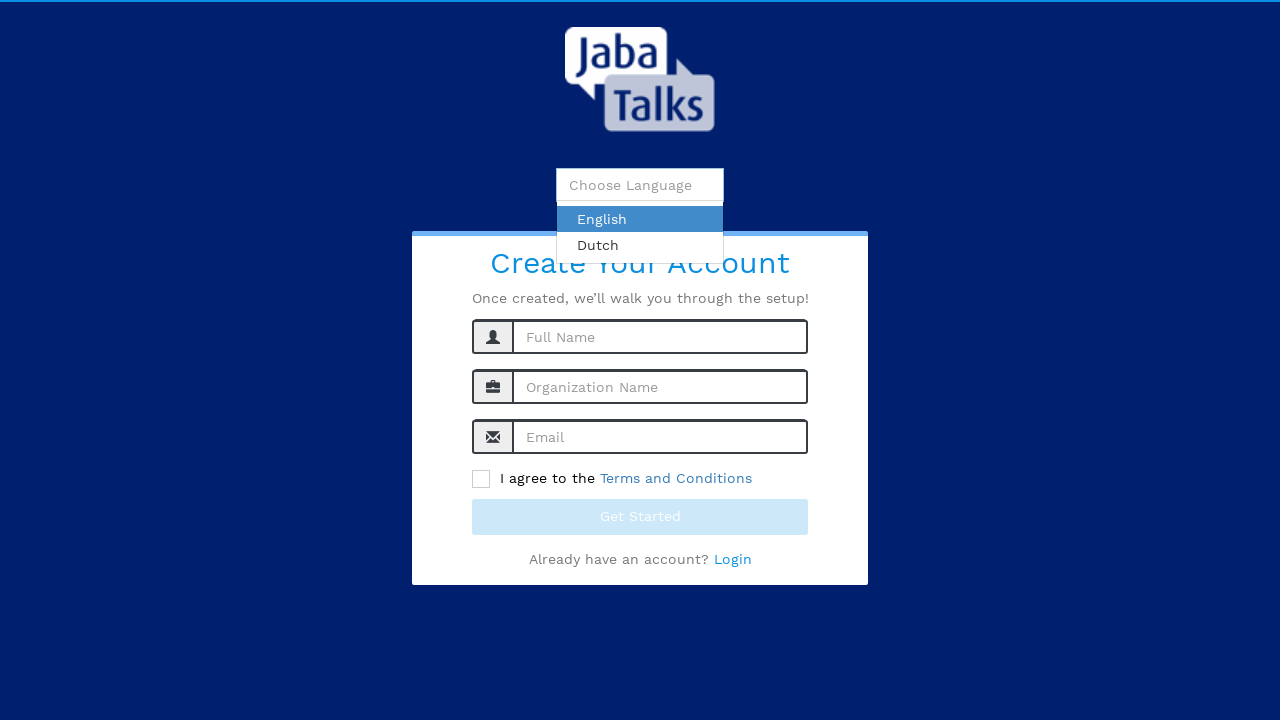

Language dropdown options became visible
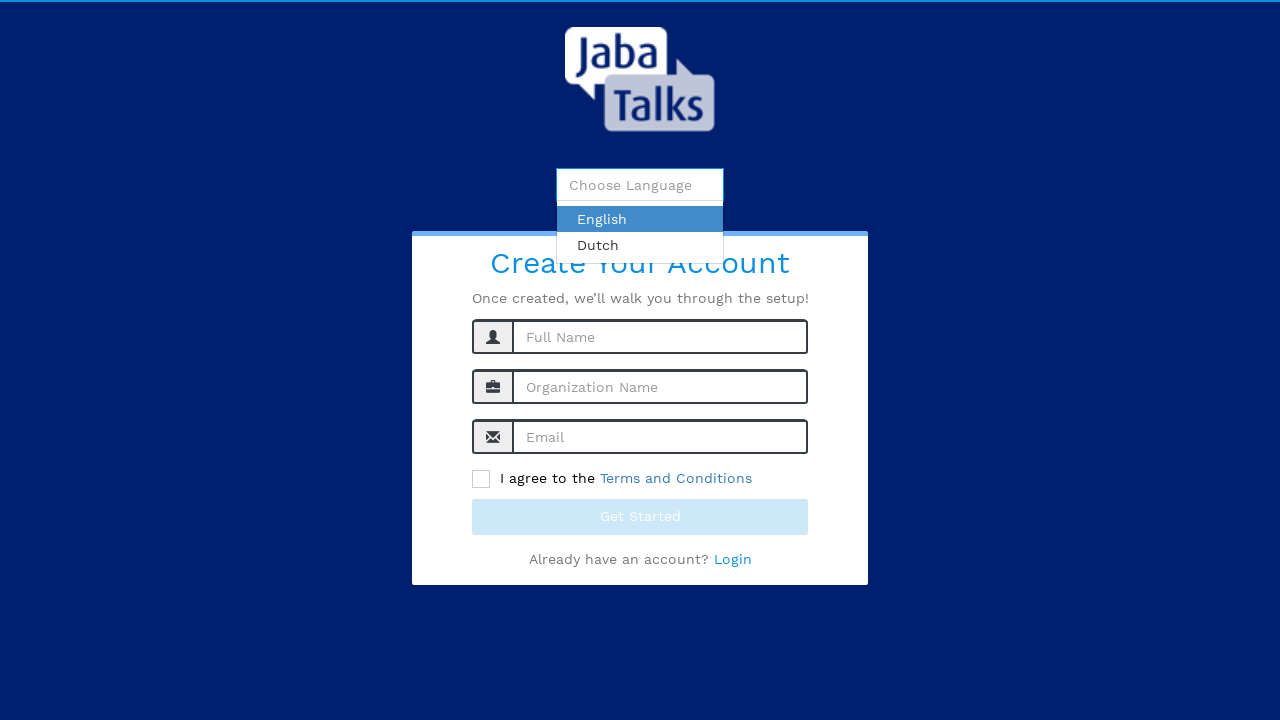

Filled name field with 'John Smith' on input#name
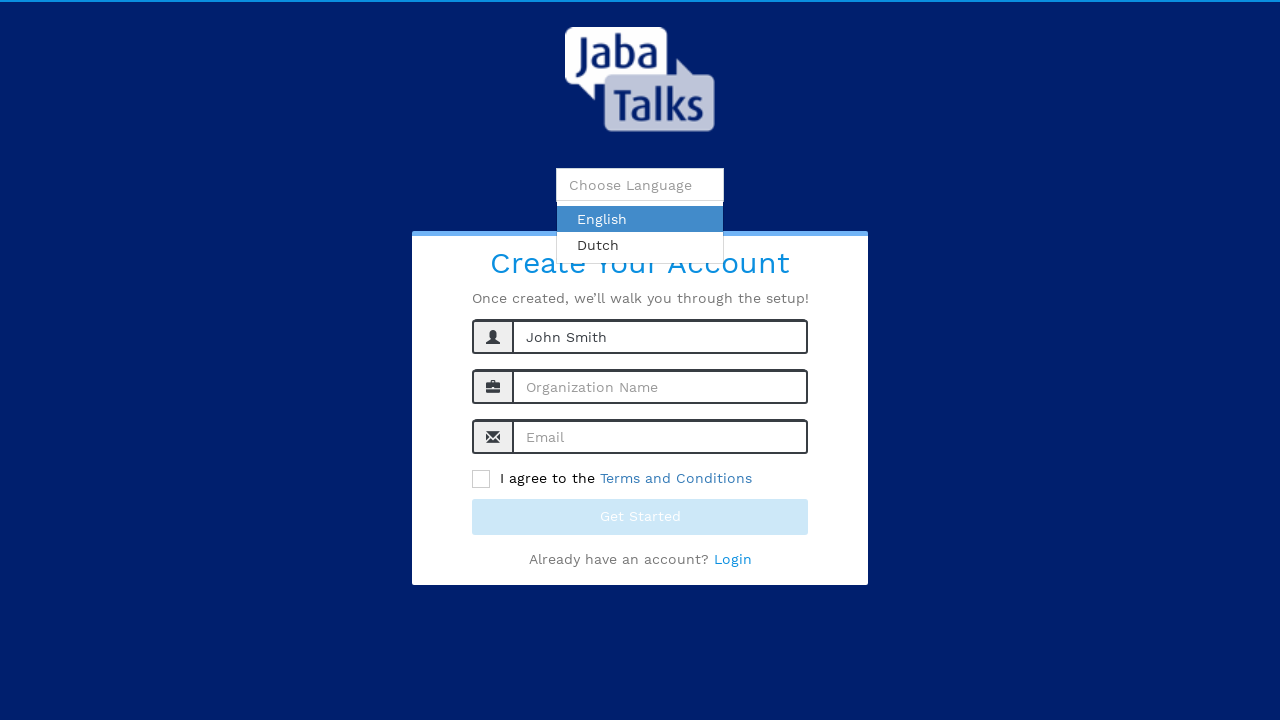

Filled organization field with 'Tech Corp' on input#orgName
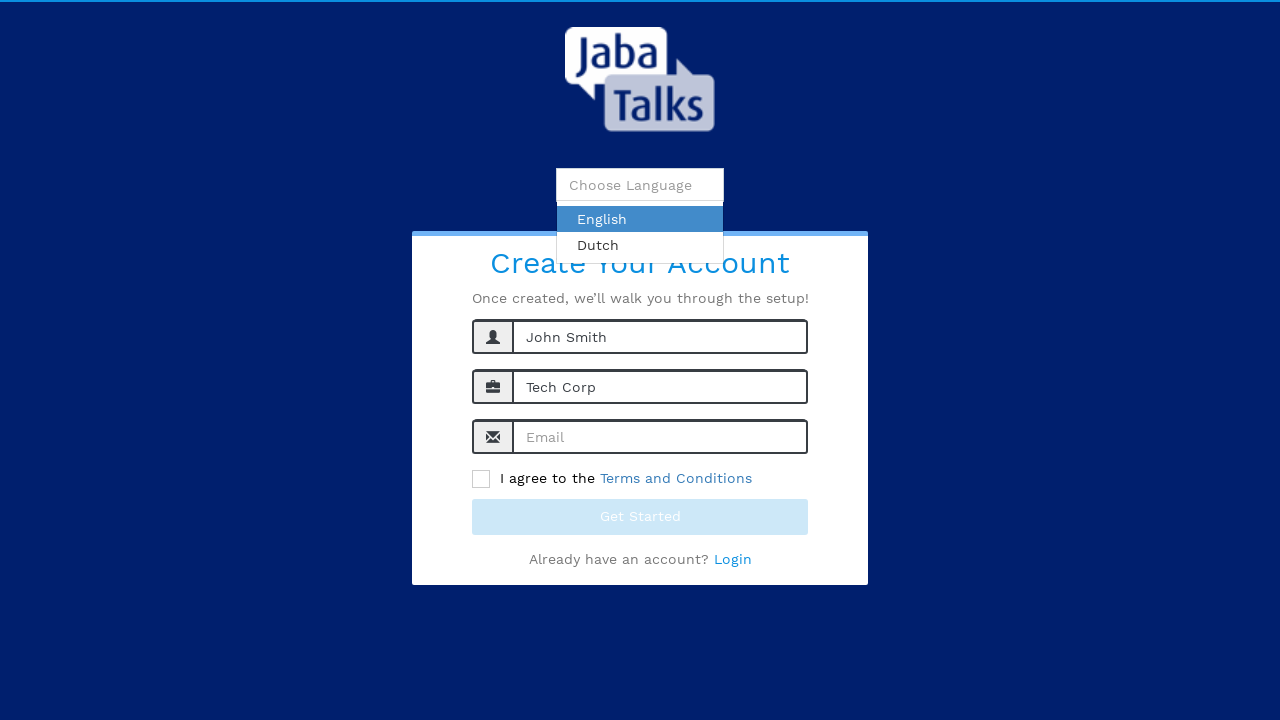

Filled email field with 'john.smith@example.com' on input#singUpEmail
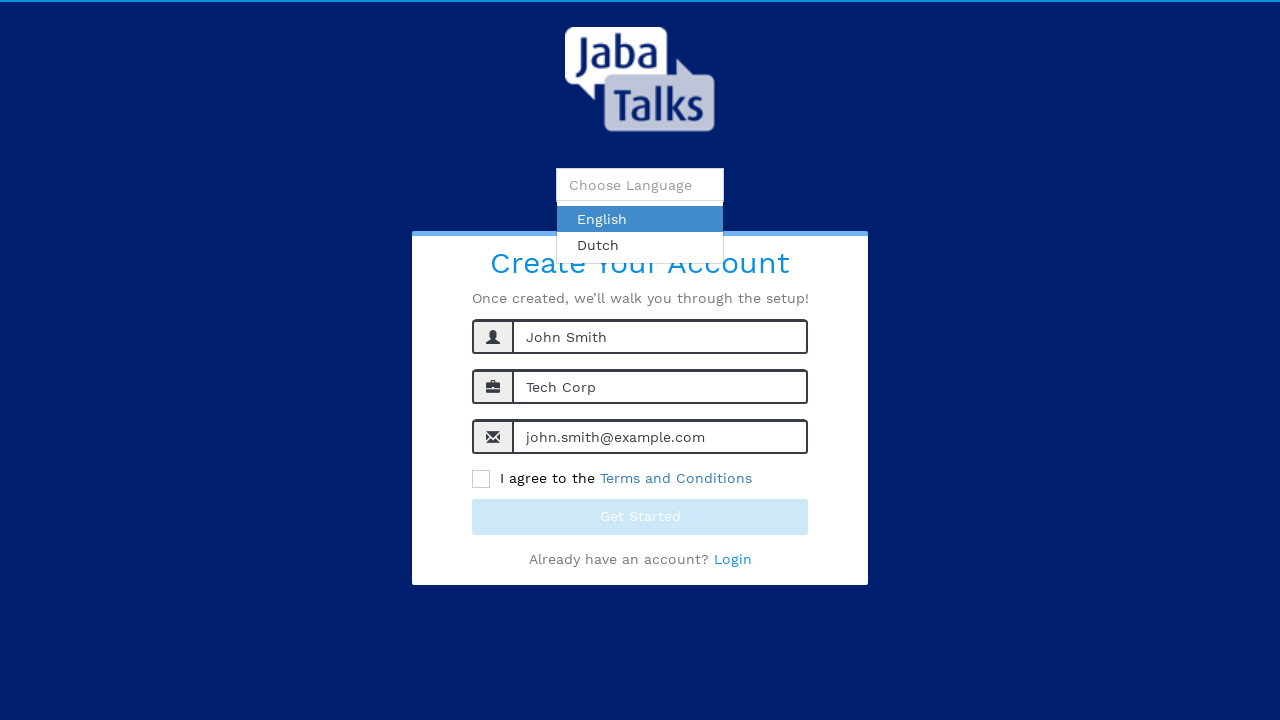

Clicked agreement checkbox to accept terms at (481, 479) on span:has-text('I agree to the')
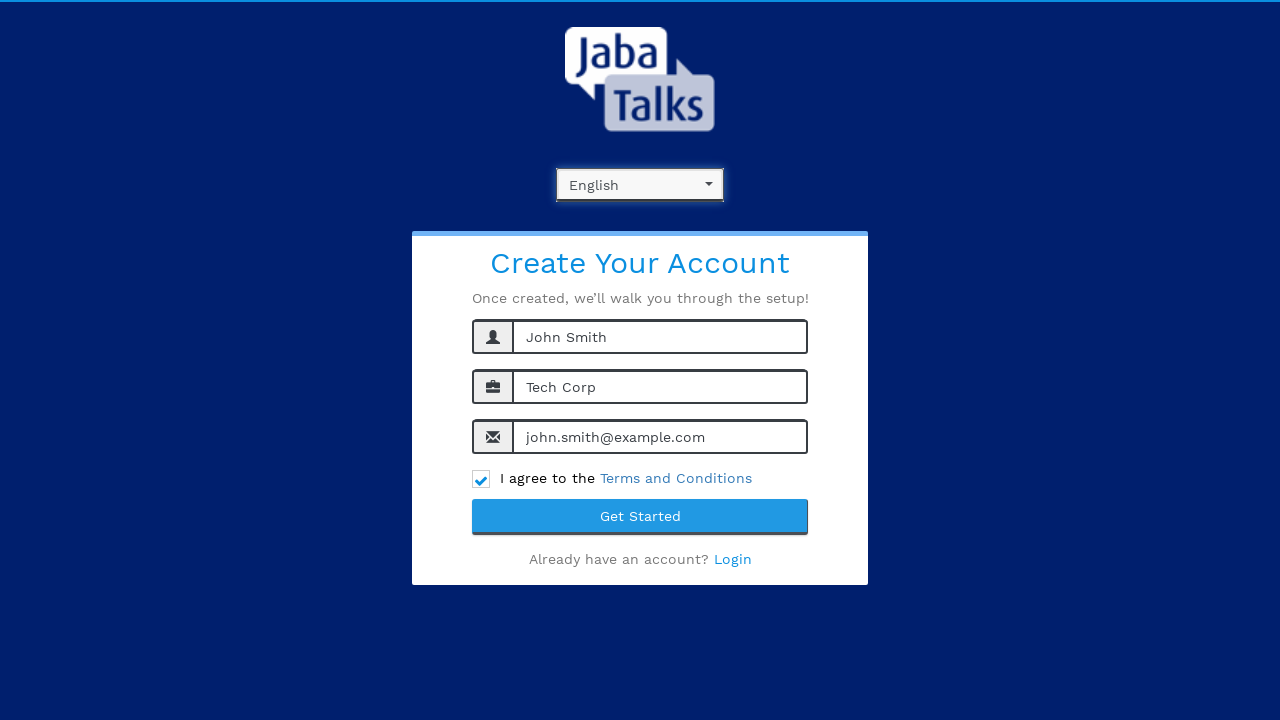

Clicked Get Started button to submit signup form at (640, 517) on button:has-text('Get Started')
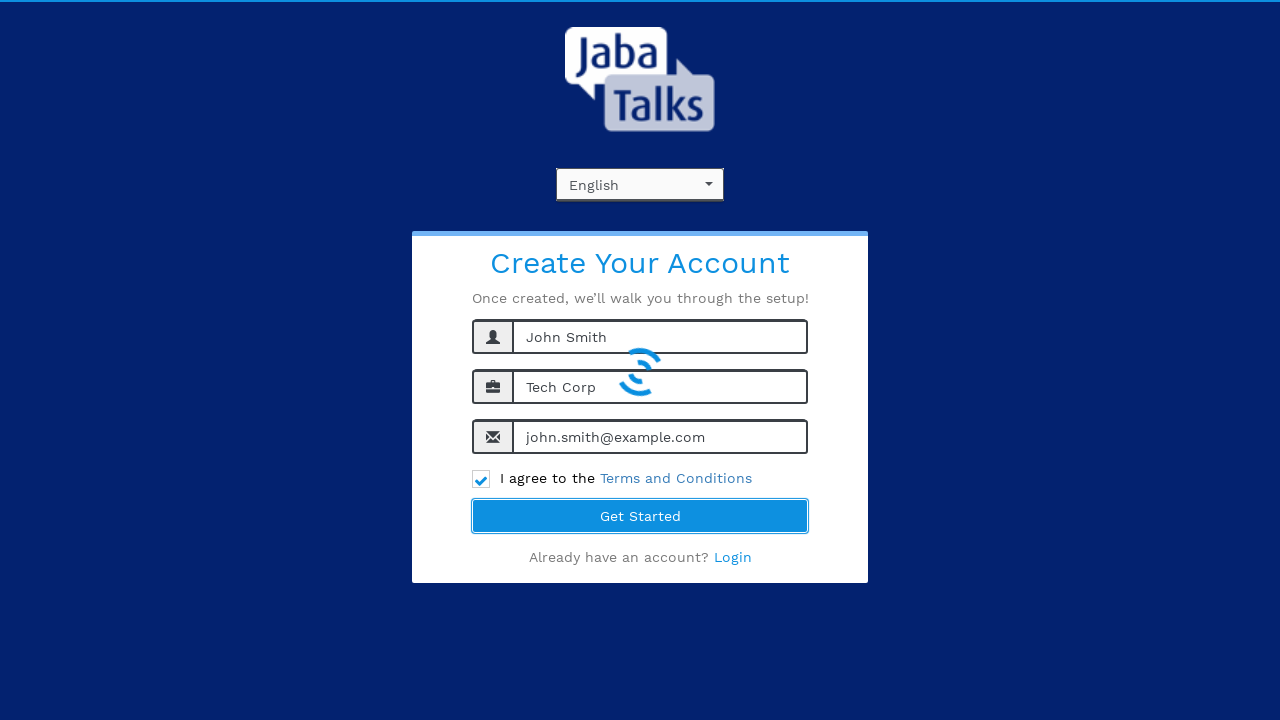

Success message appeared confirming welcome email was sent
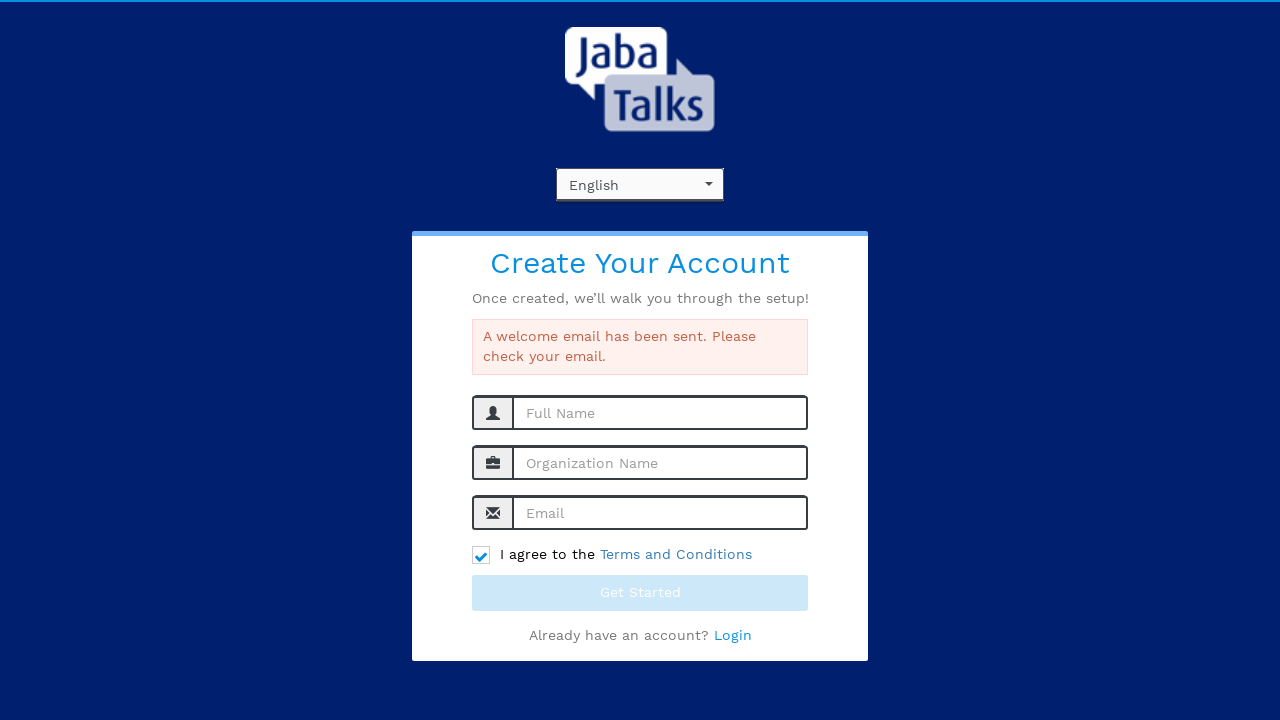

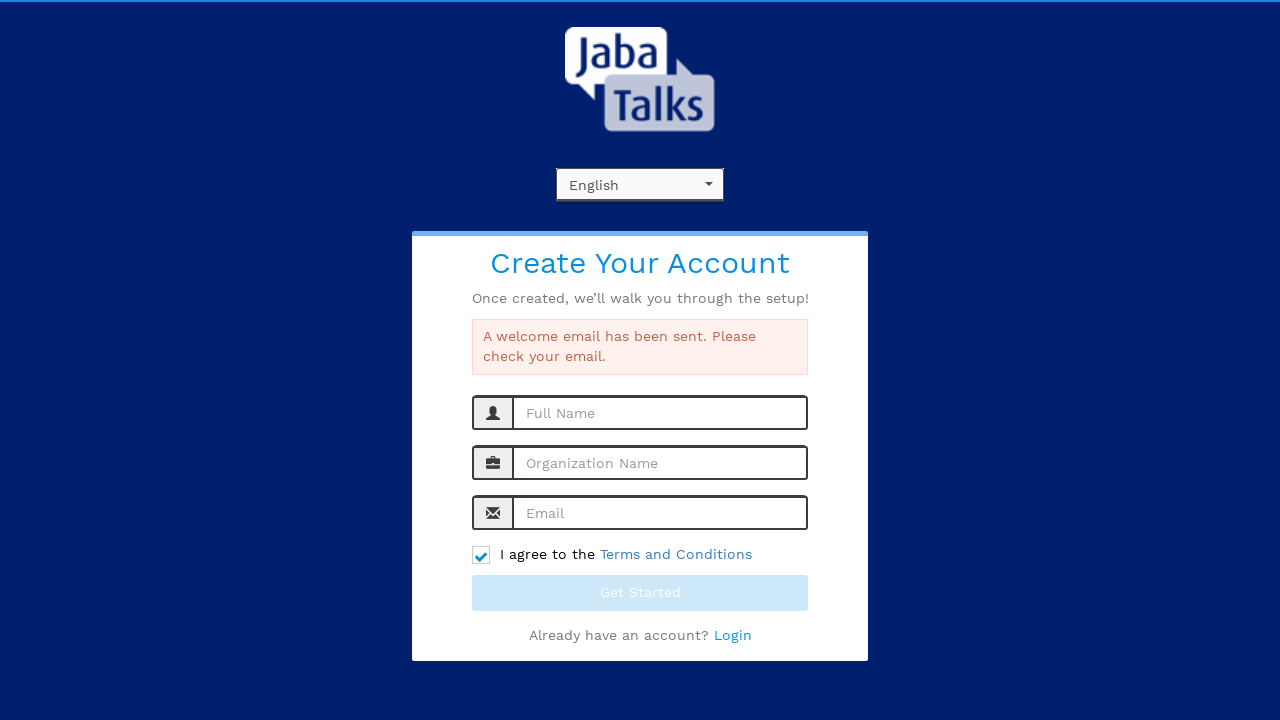